Navigates to the world clock page and verifies that the time table with multiple cities and their current times is displayed

Starting URL: https://www.timeanddate.com/worldclock/

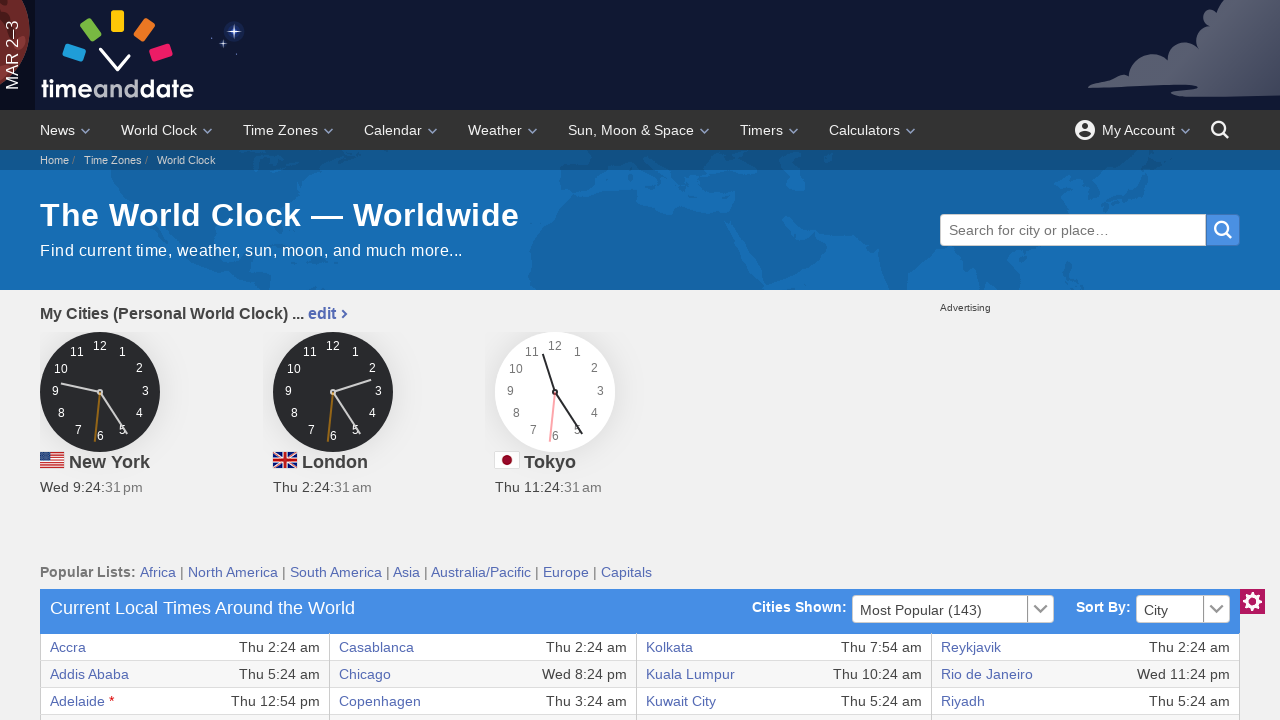

World clock table loaded on timeanddate.com/worldclock page
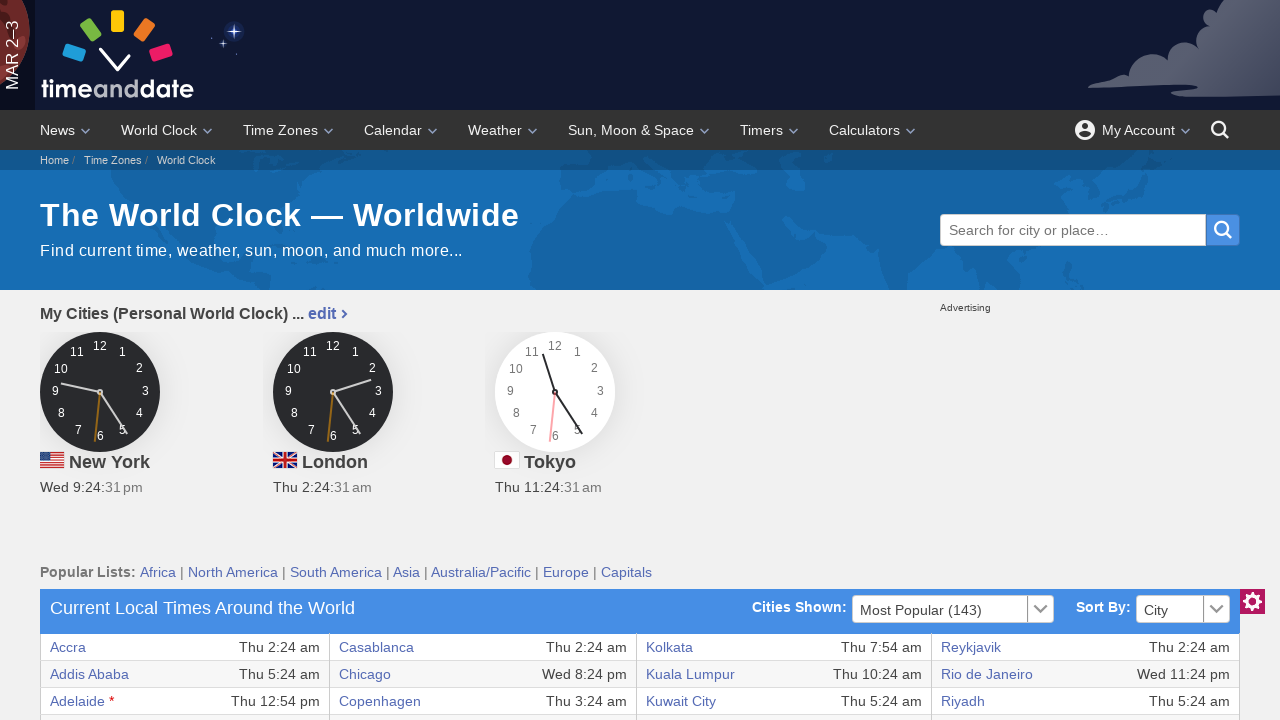

Table rows with time data verified as present in the world clock table
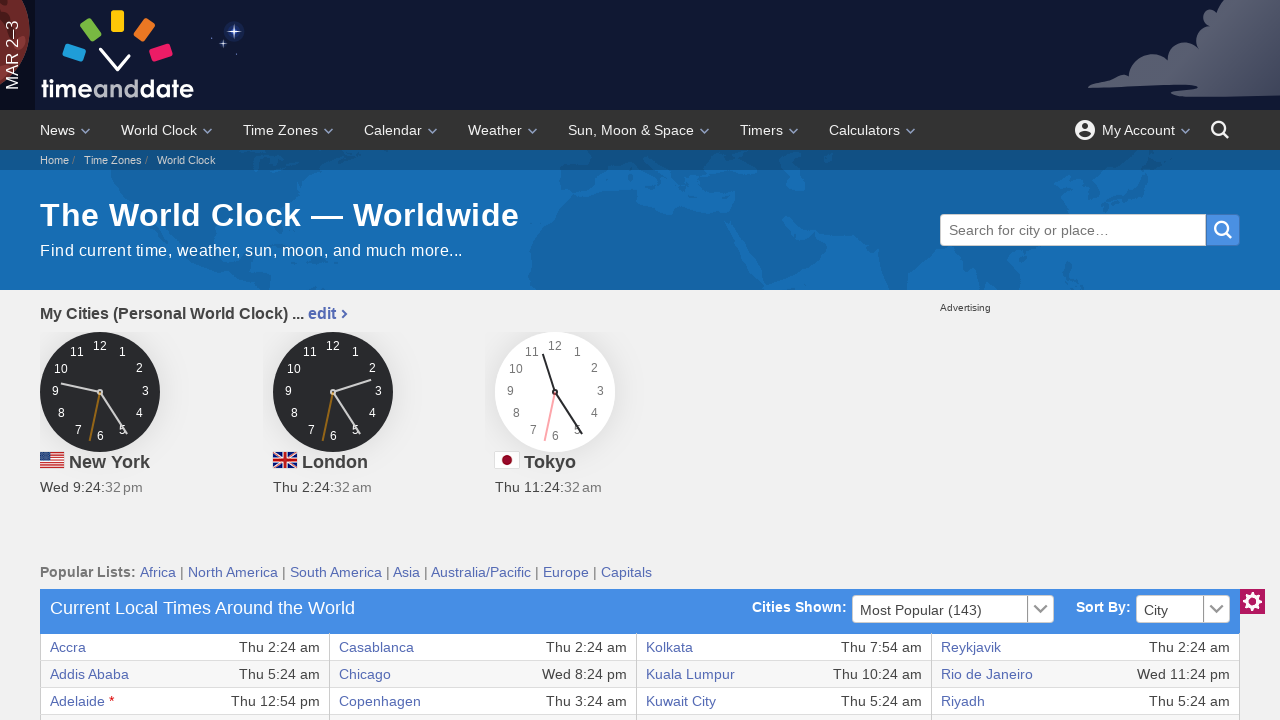

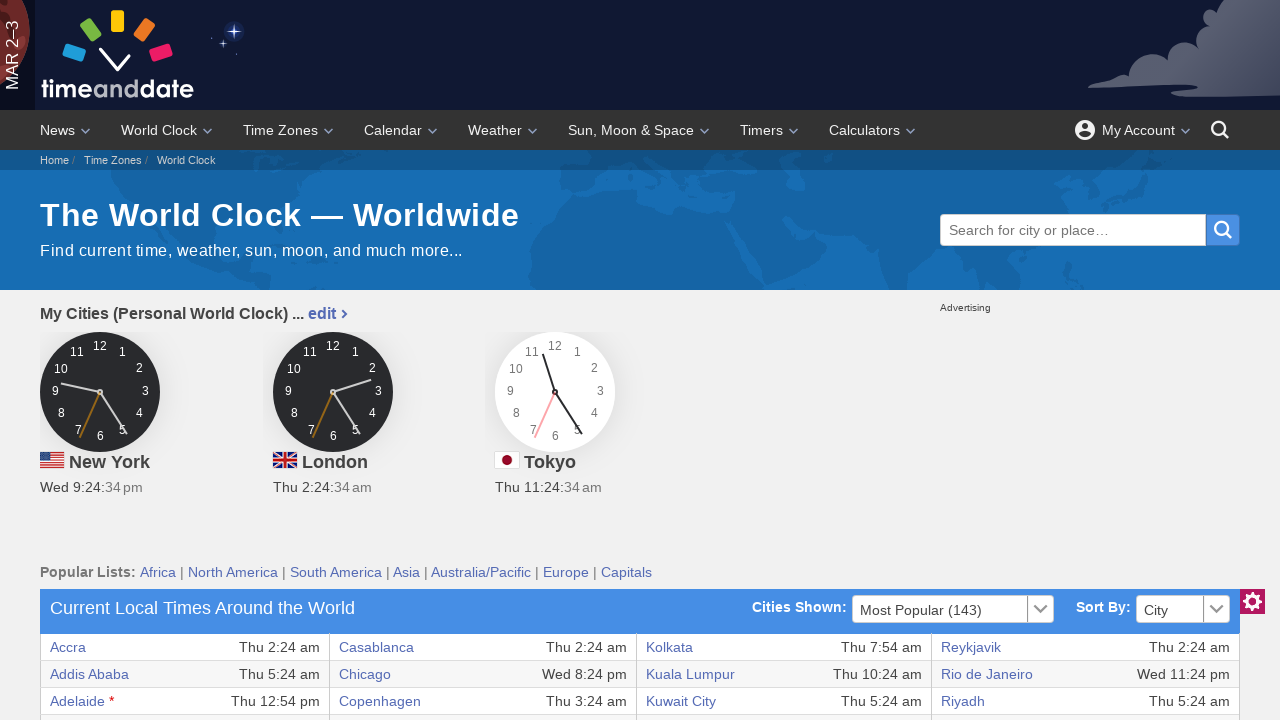